Tests dismissing an entry advertisement modal by clicking on the modal footer close button on the Herokuapp test site.

Starting URL: https://the-internet.herokuapp.com/entry_ad

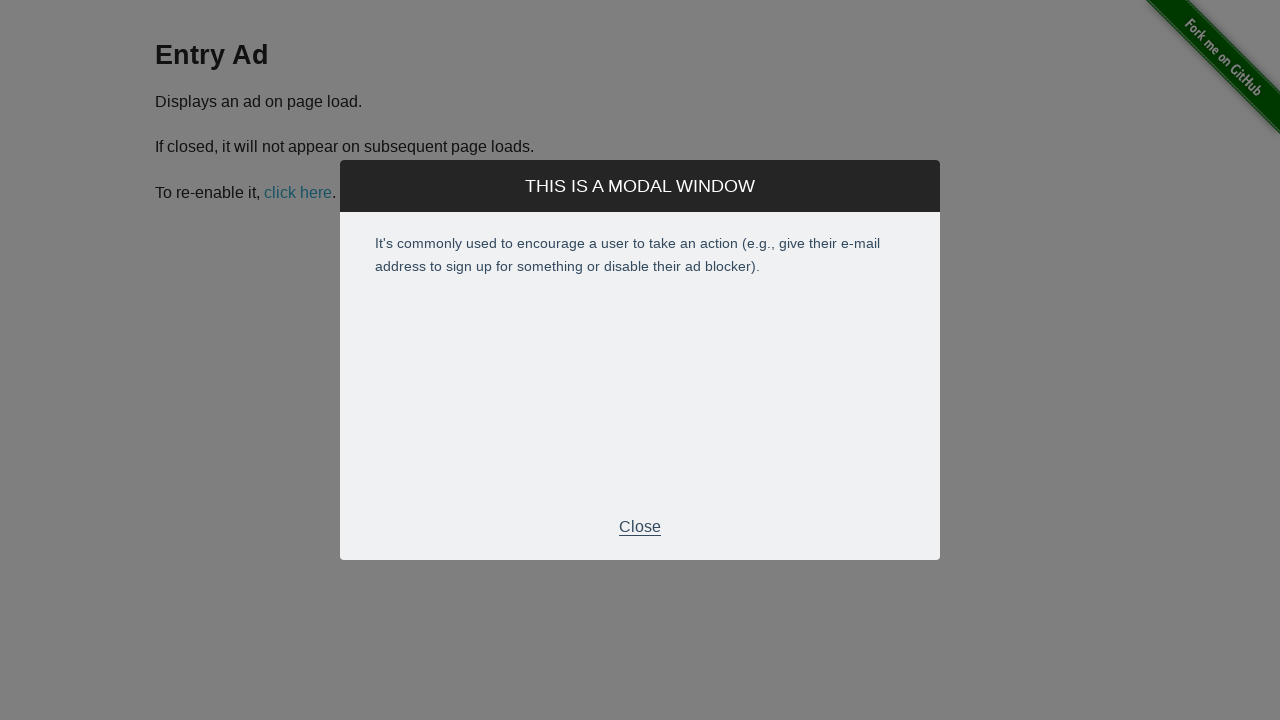

Navigated to entry ad modal test page
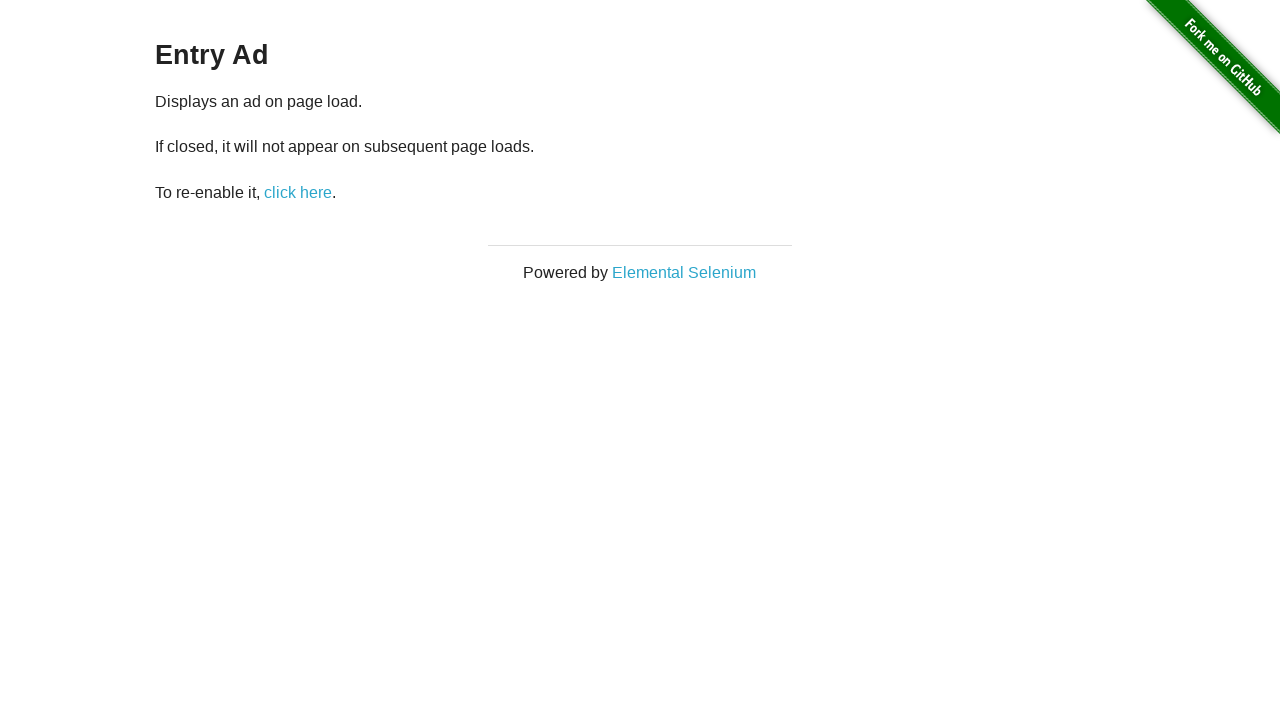

Entry advertisement modal footer appeared
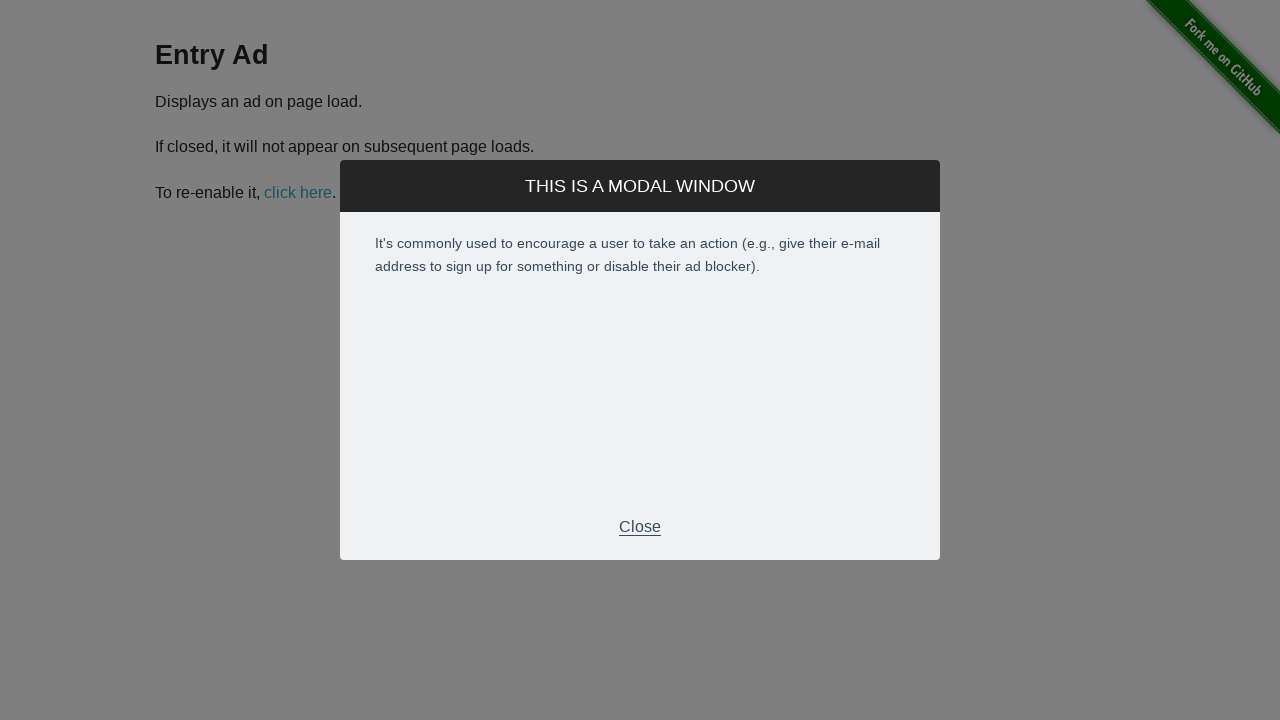

Clicked modal footer close button to dismiss advertisement at (640, 527) on div.modal-footer
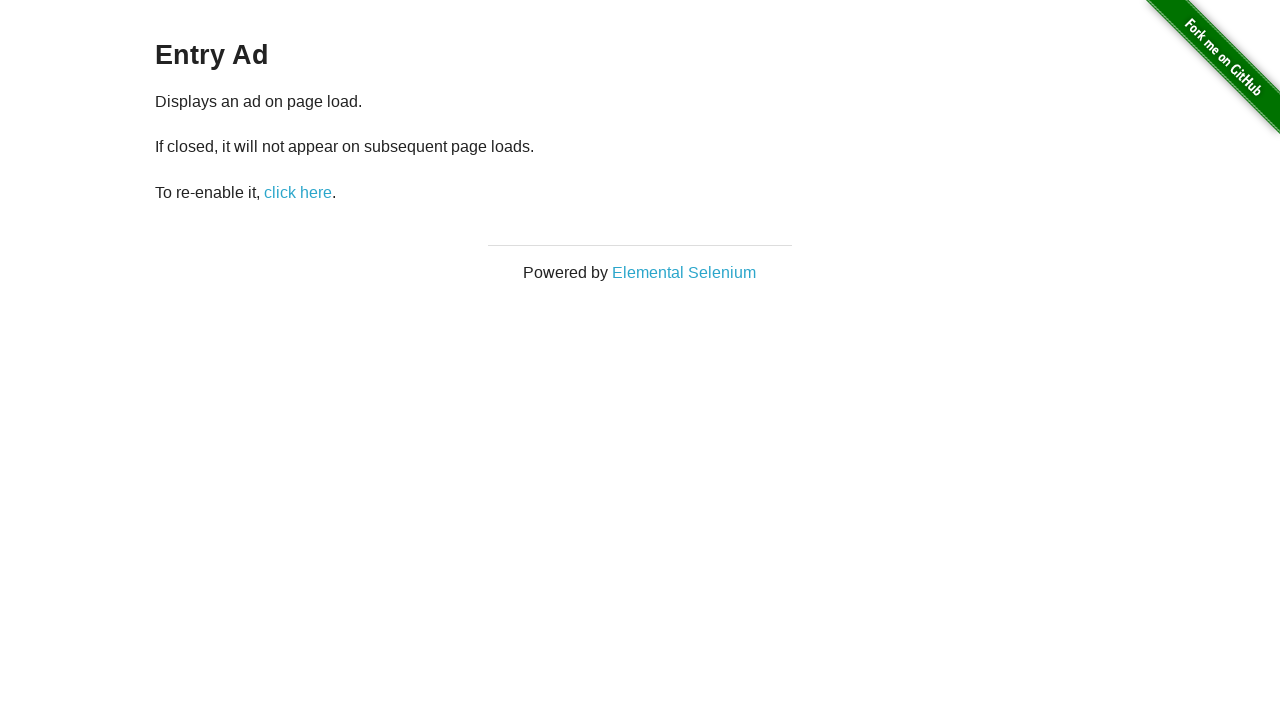

Entry advertisement modal dismissed successfully
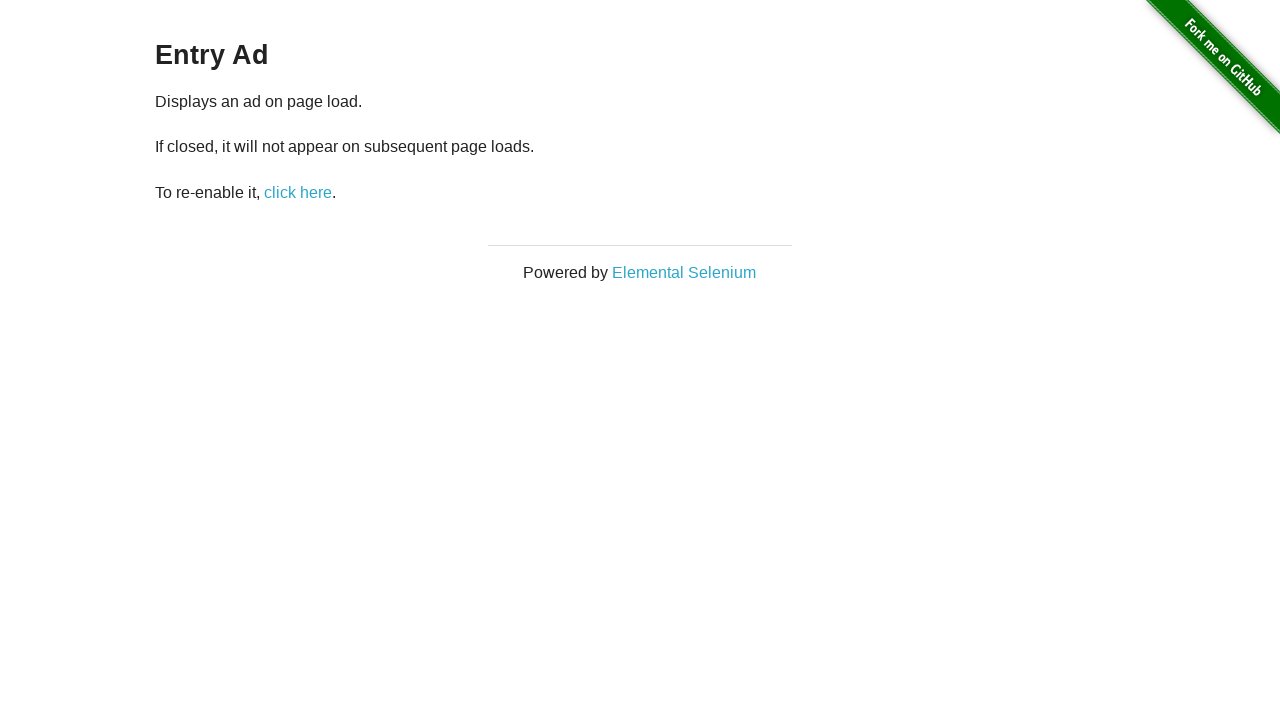

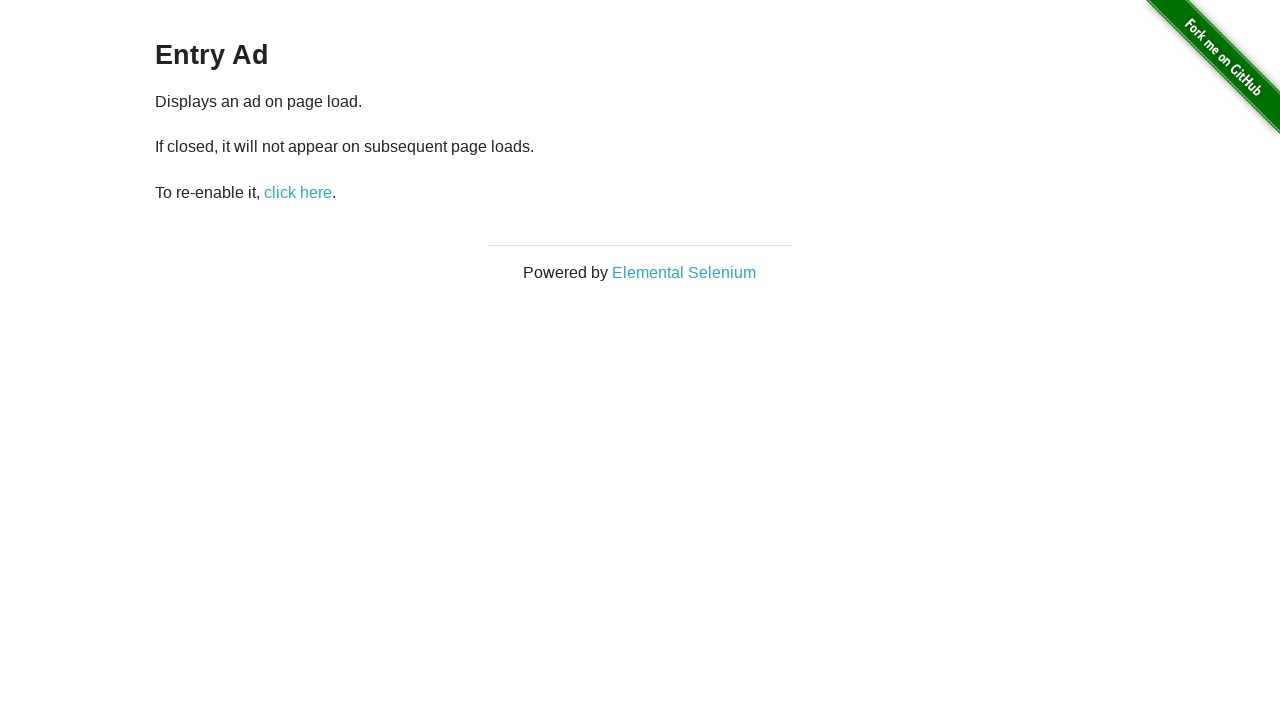